Tests adding and removing elements by clicking Add Element three times, then clicking Delete twice, and verifying one Delete button remains.

Starting URL: https://the-internet.herokuapp.com/add_remove_elements/

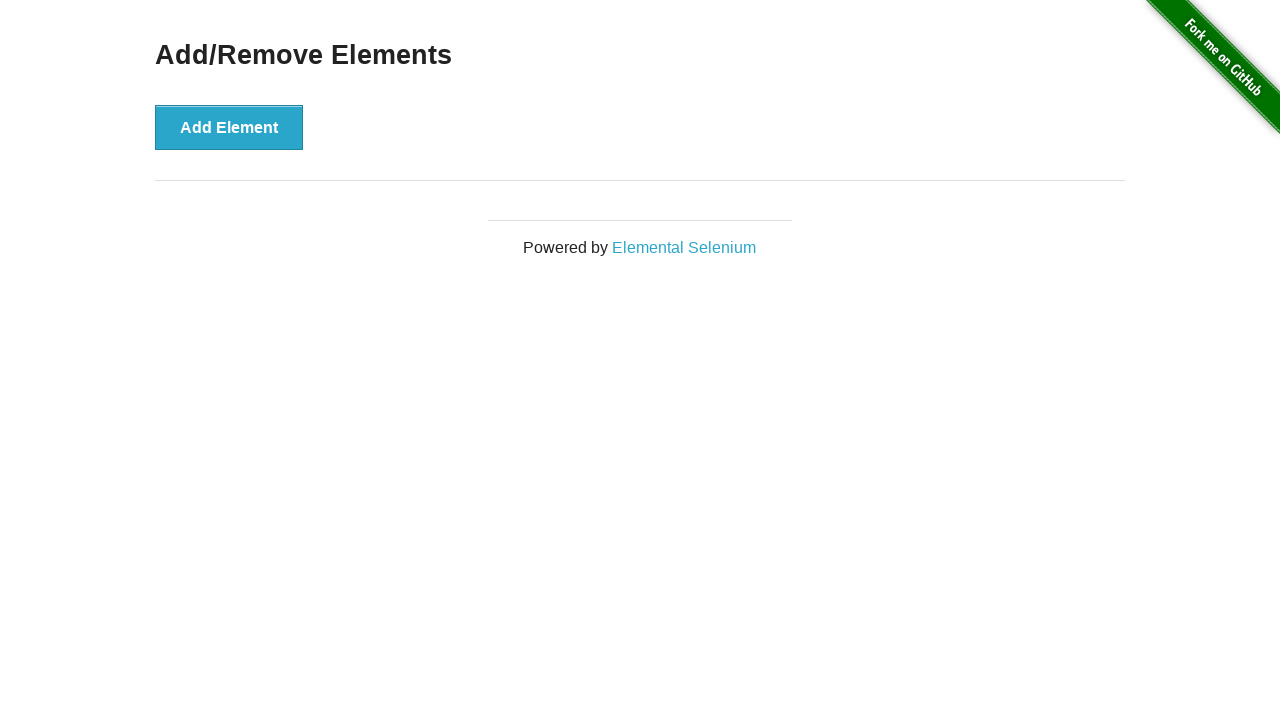

Clicked Add Element button (1st time) at (229, 127) on button:has-text('Add Element')
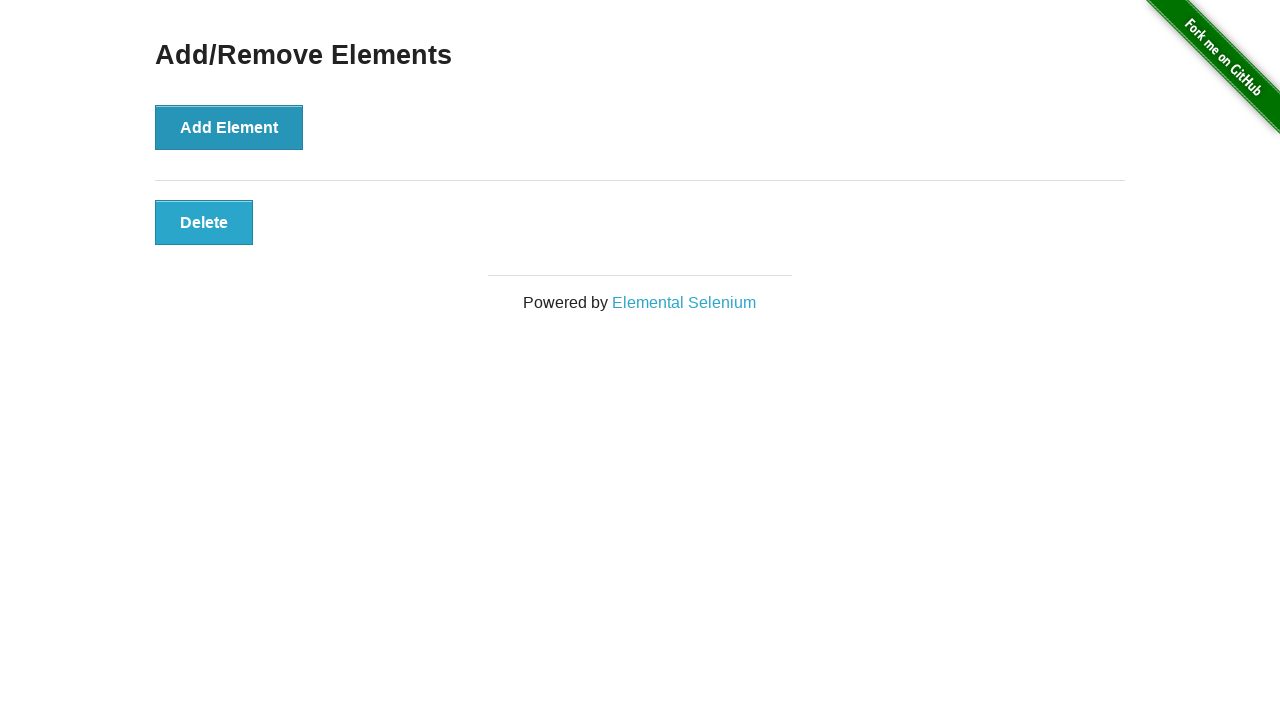

Clicked Add Element button (2nd time) at (229, 127) on button:has-text('Add Element')
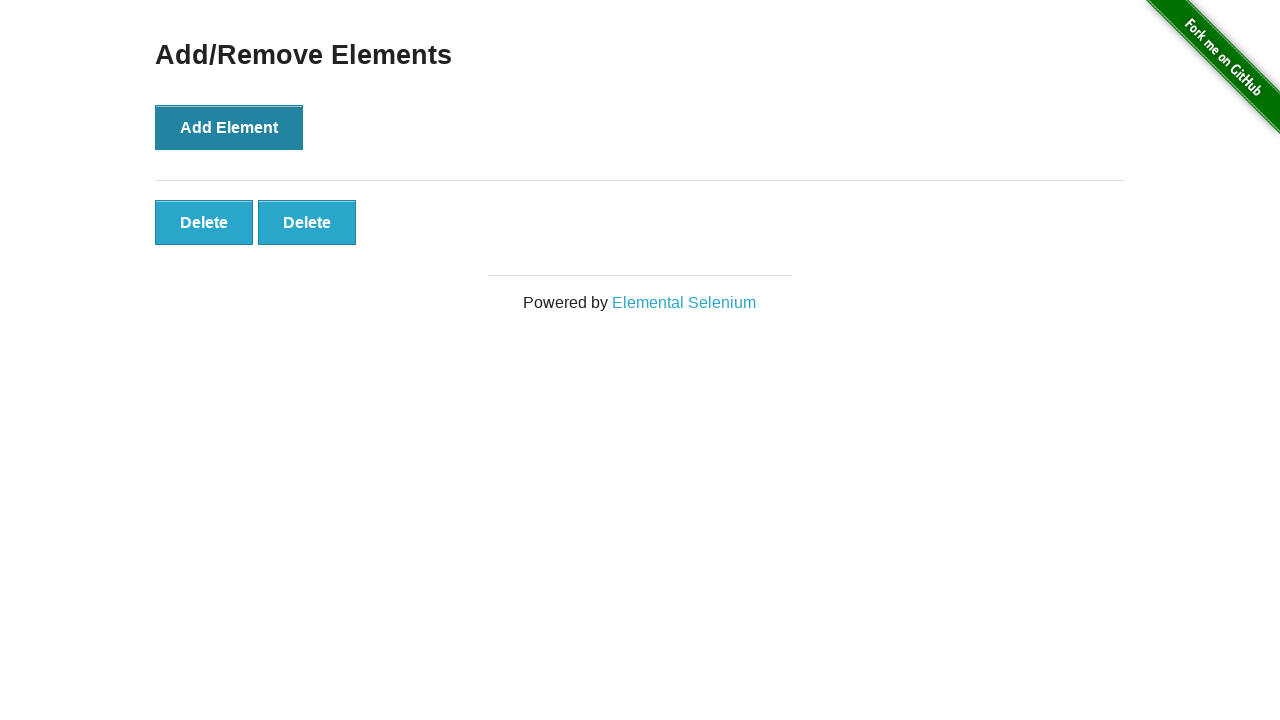

Clicked Add Element button (3rd time) at (229, 127) on button:has-text('Add Element')
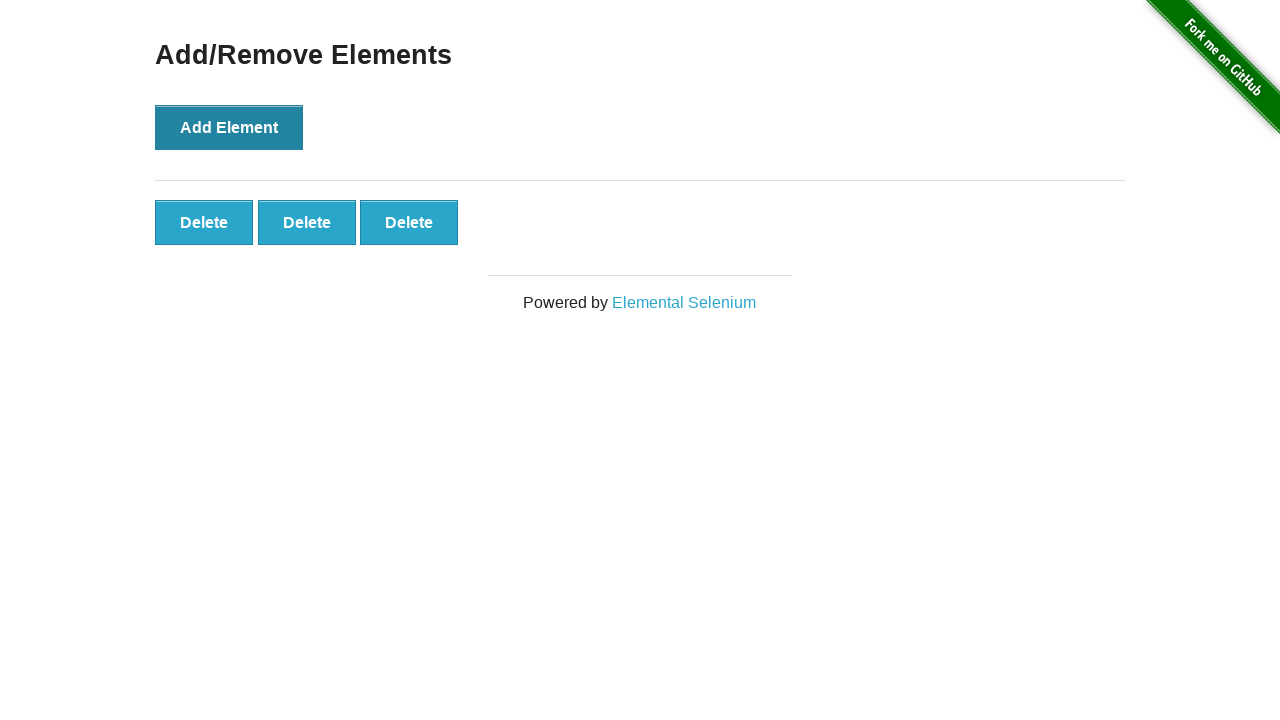

Delete buttons appeared on the page
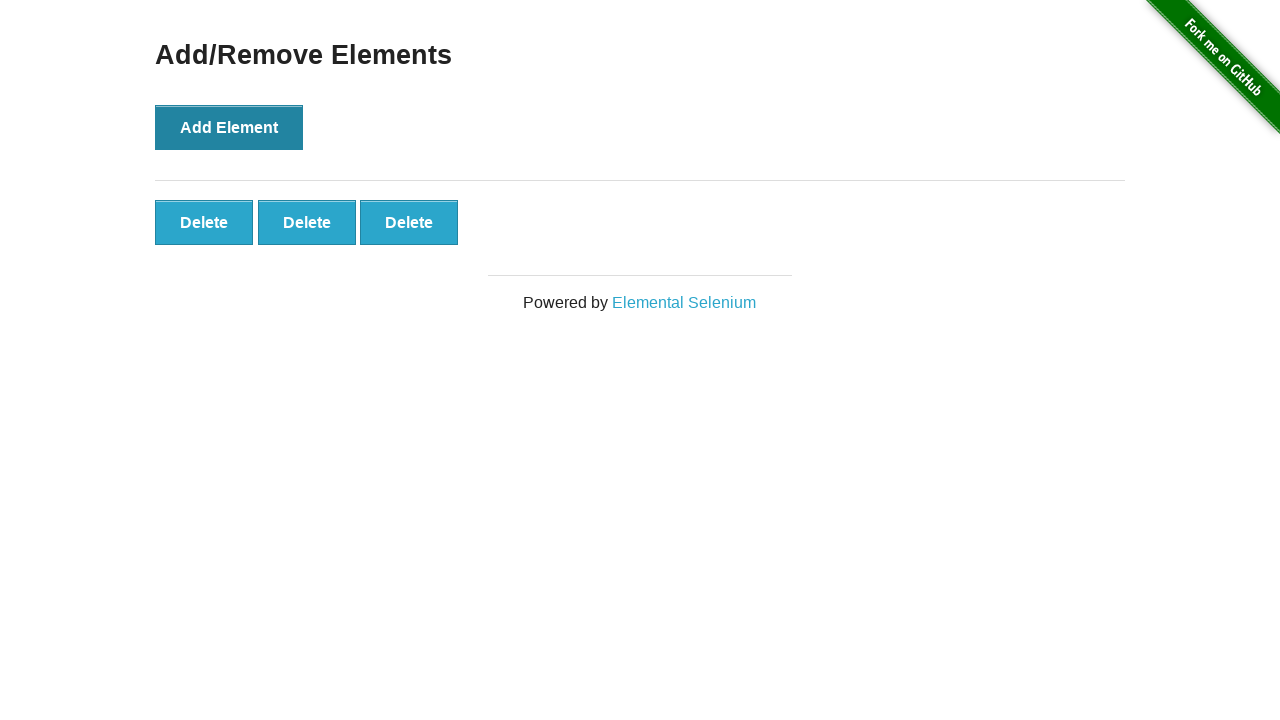

Clicked Delete button (1st time) at (204, 222) on .added-manually >> nth=0
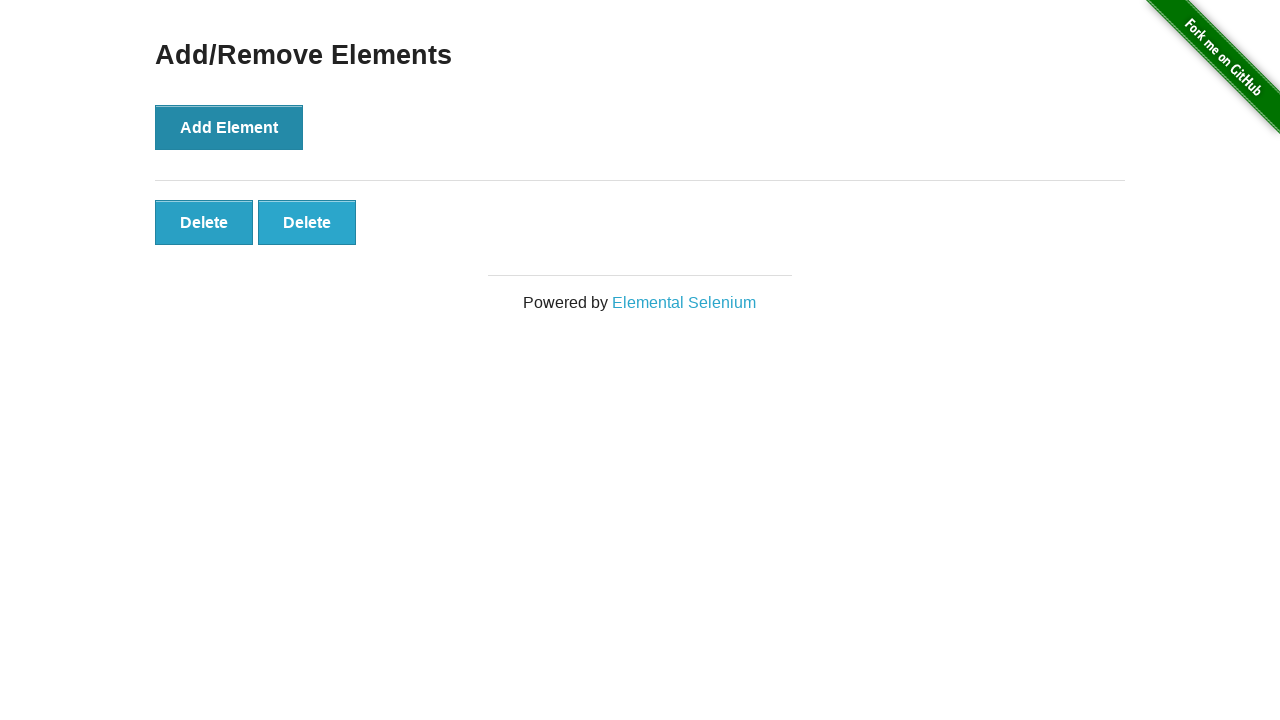

Clicked Delete button (2nd time) at (204, 222) on .added-manually >> nth=0
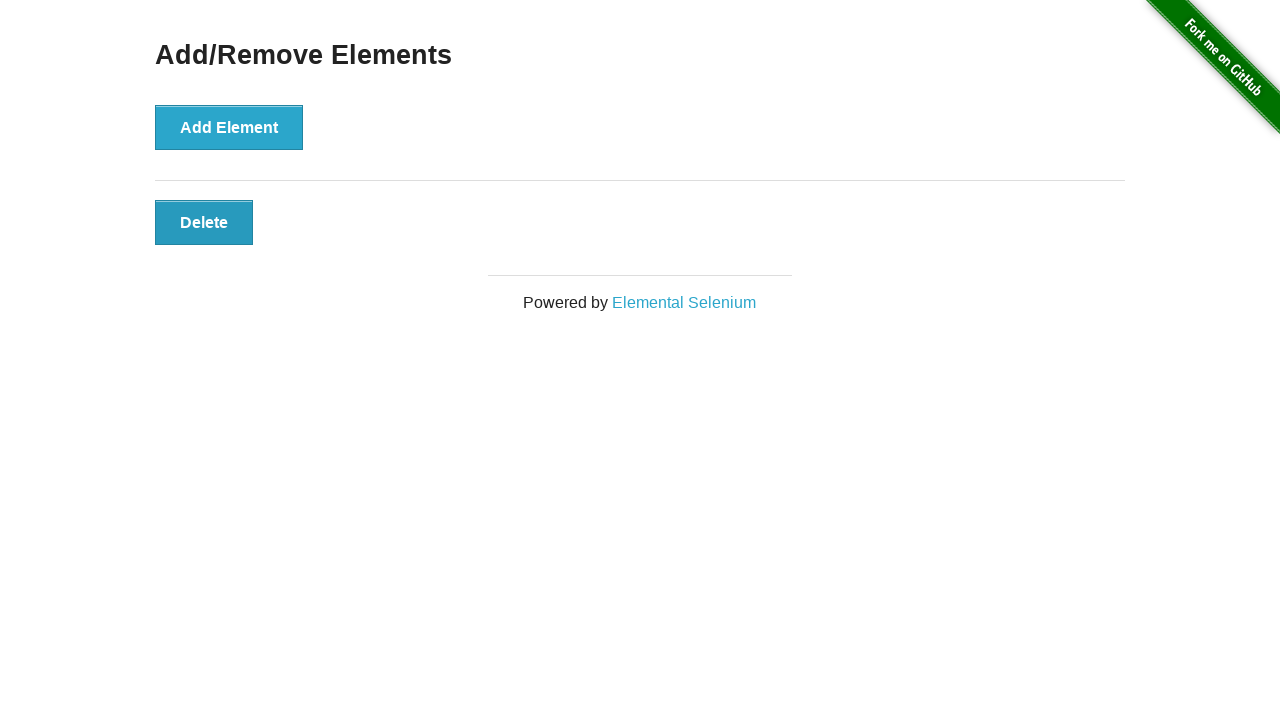

Retrieved all Delete buttons for verification
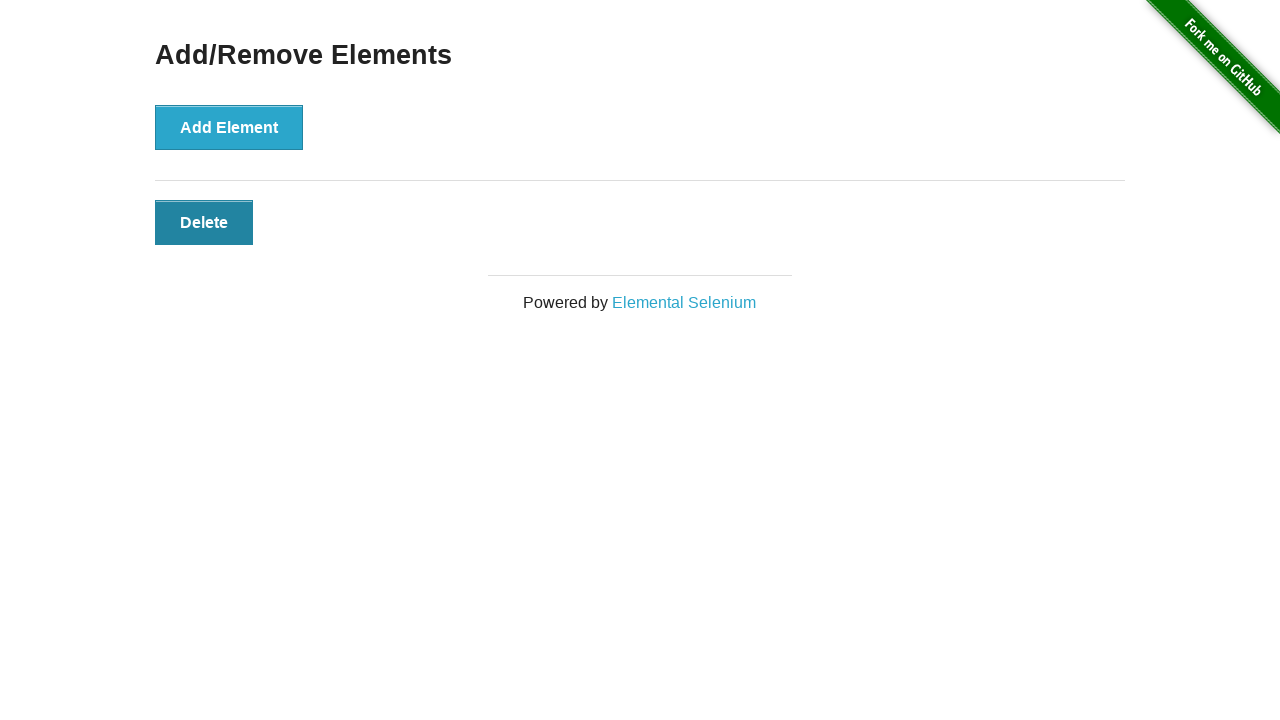

Verified that exactly 1 Delete button remains
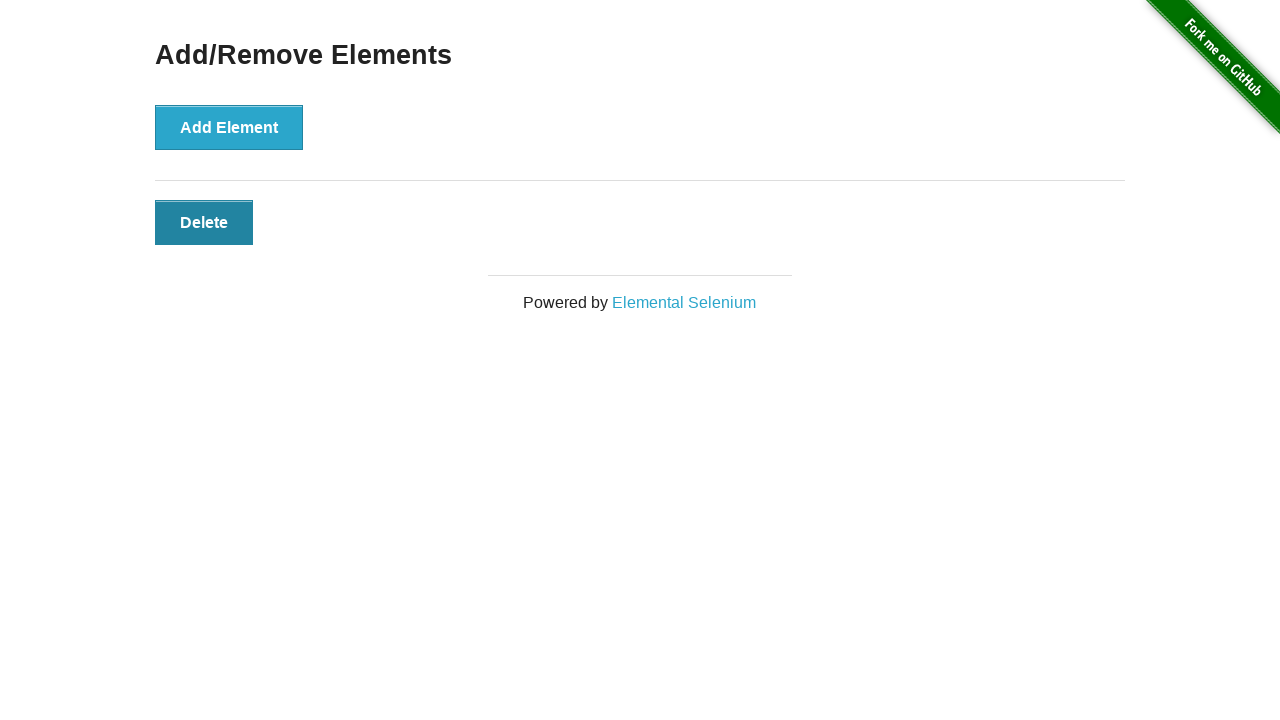

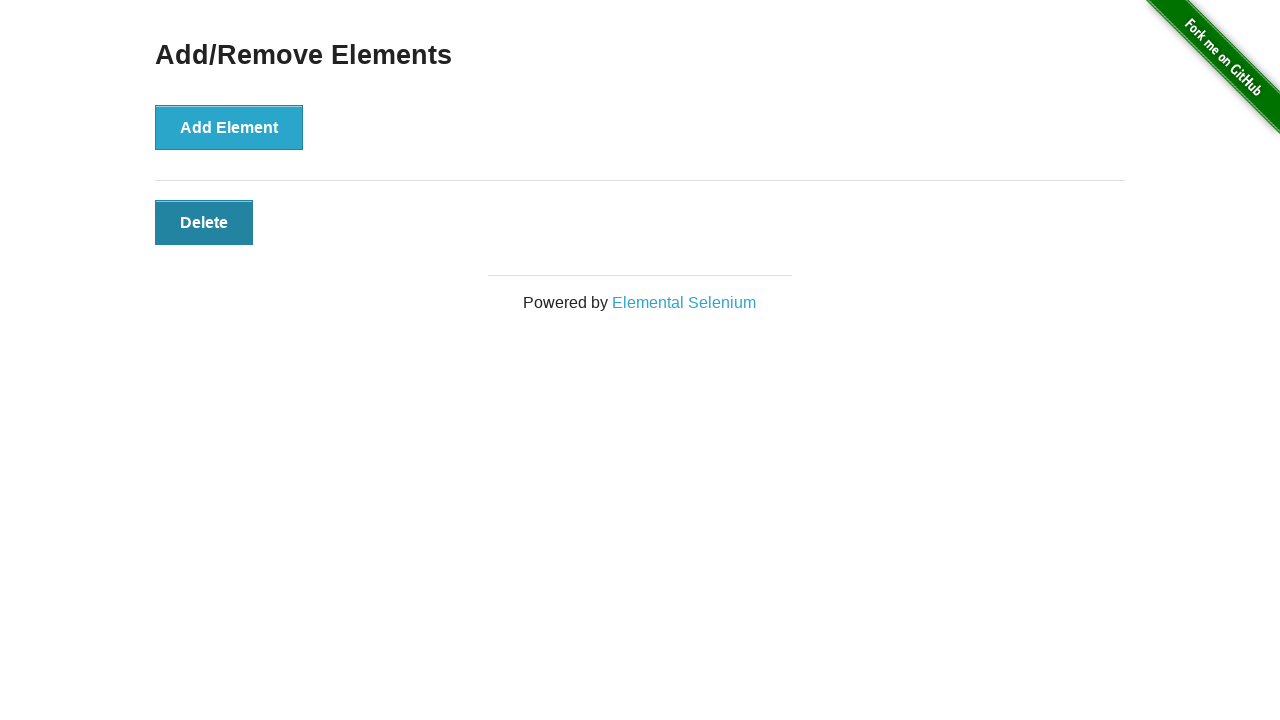